Tests dropdown selection by selecting the second option (index 2) from the dropdown menu

Starting URL: https://the-internet.herokuapp.com/dropdown

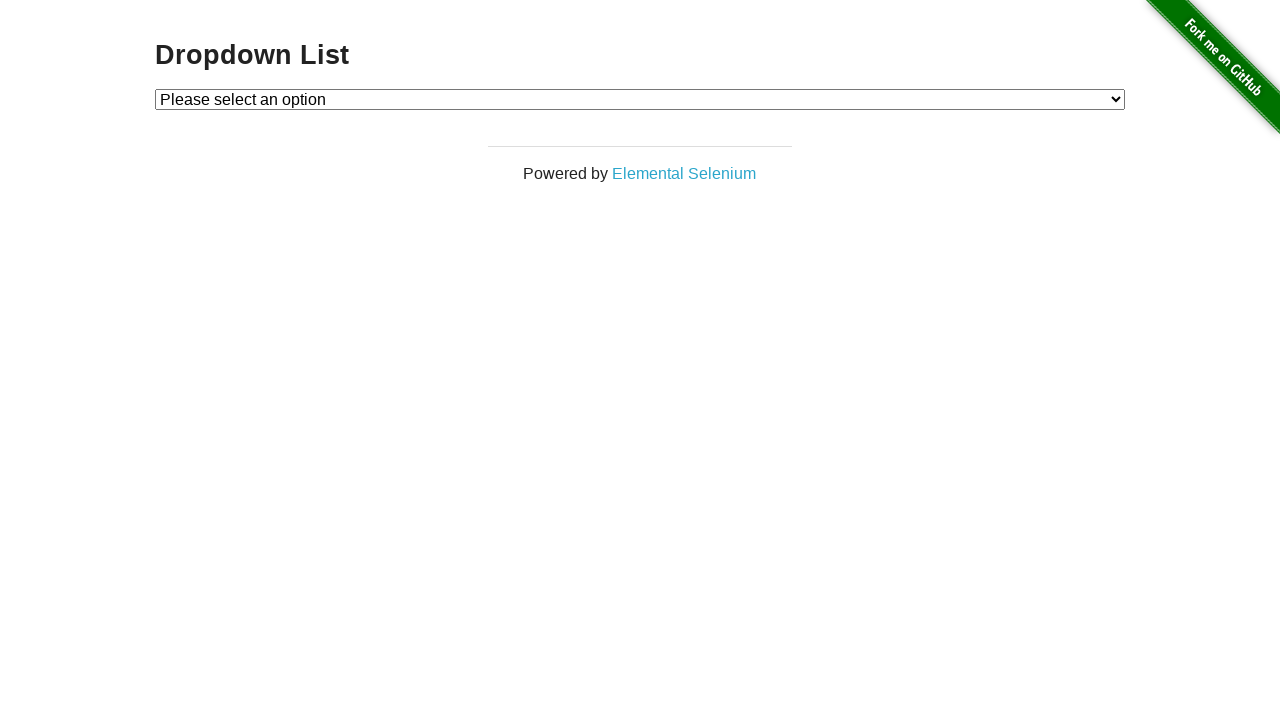

Waited for dropdown element to be visible
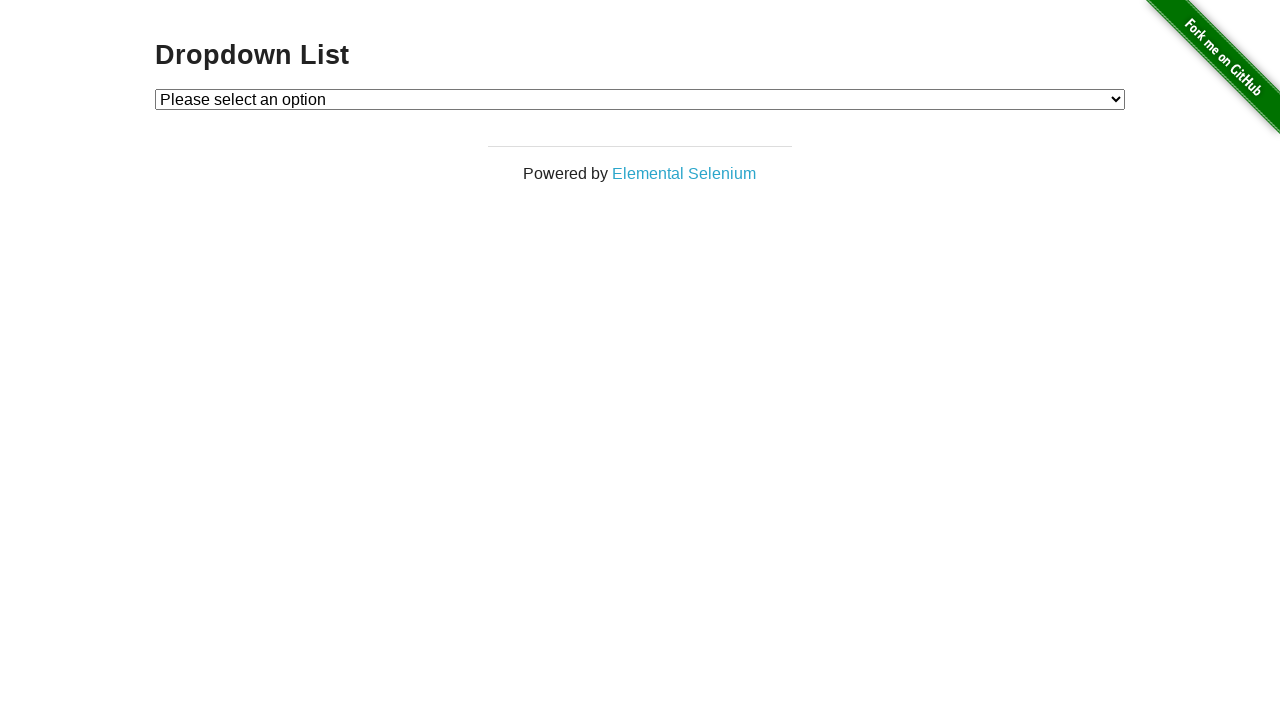

Selected second option (index 2) from dropdown menu on #dropdown
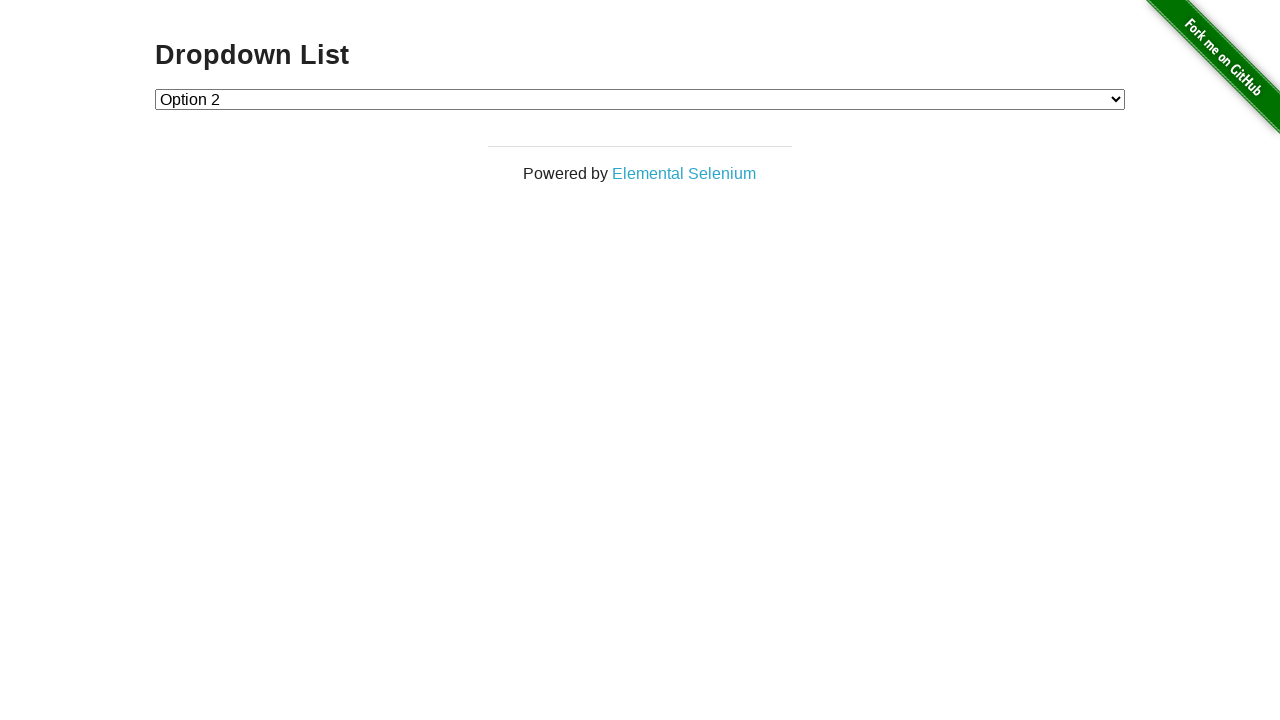

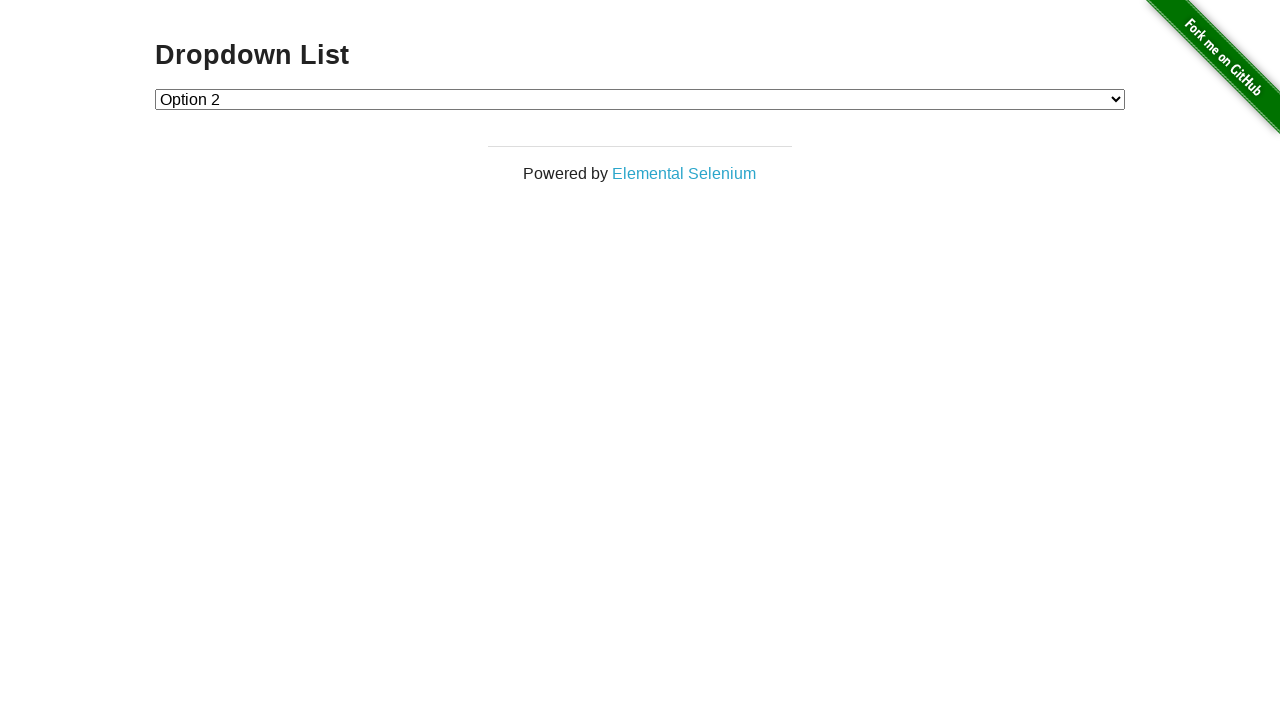